Tests dropdown selection by selecting options using their visible text labels

Starting URL: http://the-internet.herokuapp.com/dropdown

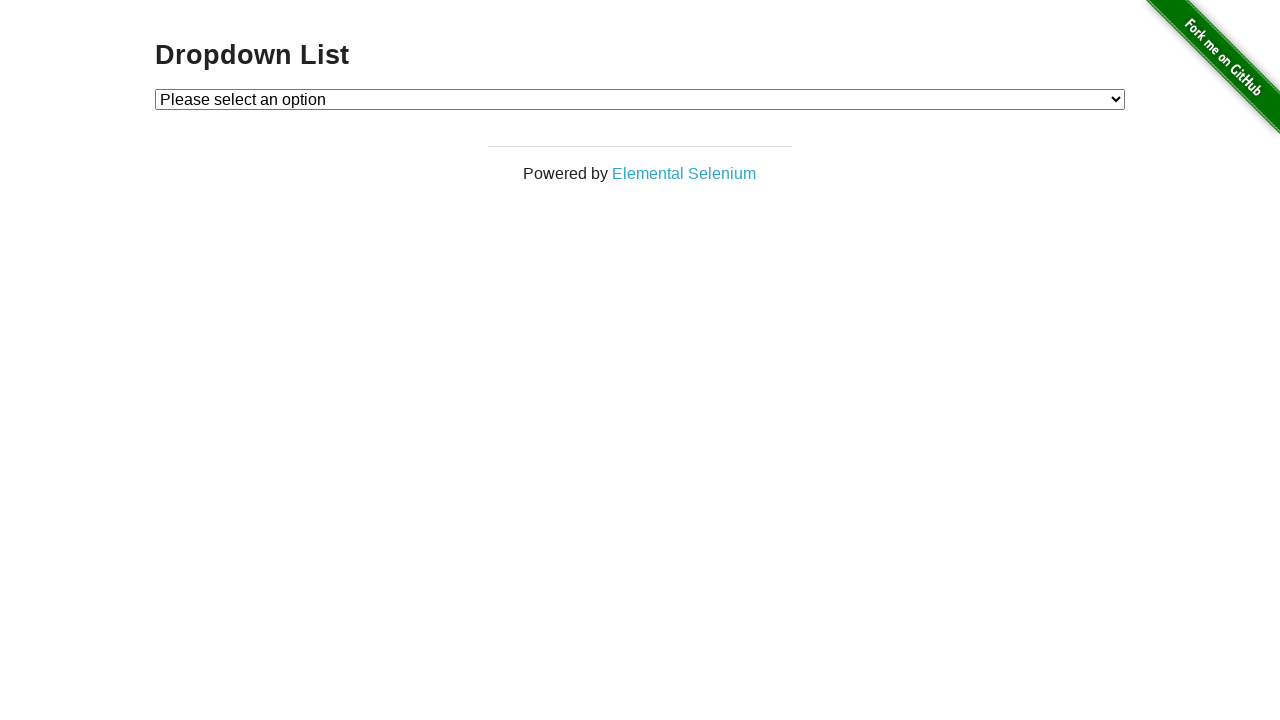

Selected 'Option 1' from dropdown by visible text on #dropdown
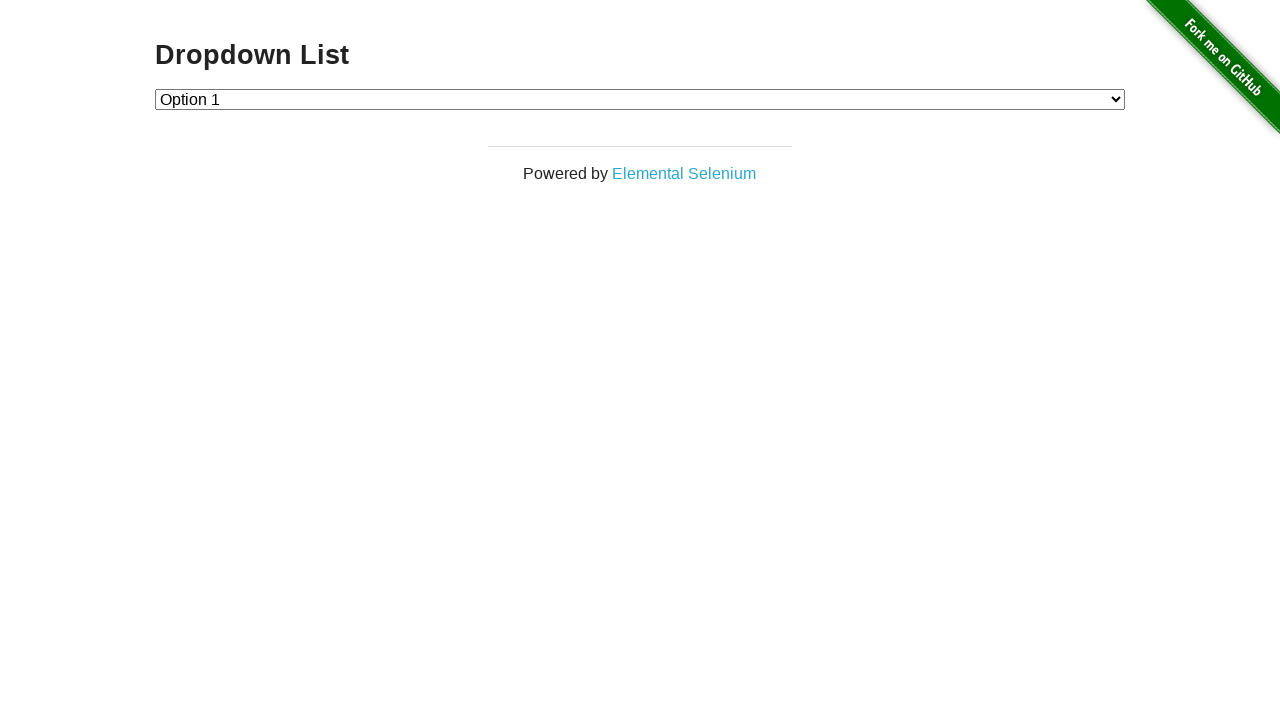

Selected 'Option 2' from dropdown by visible text on #dropdown
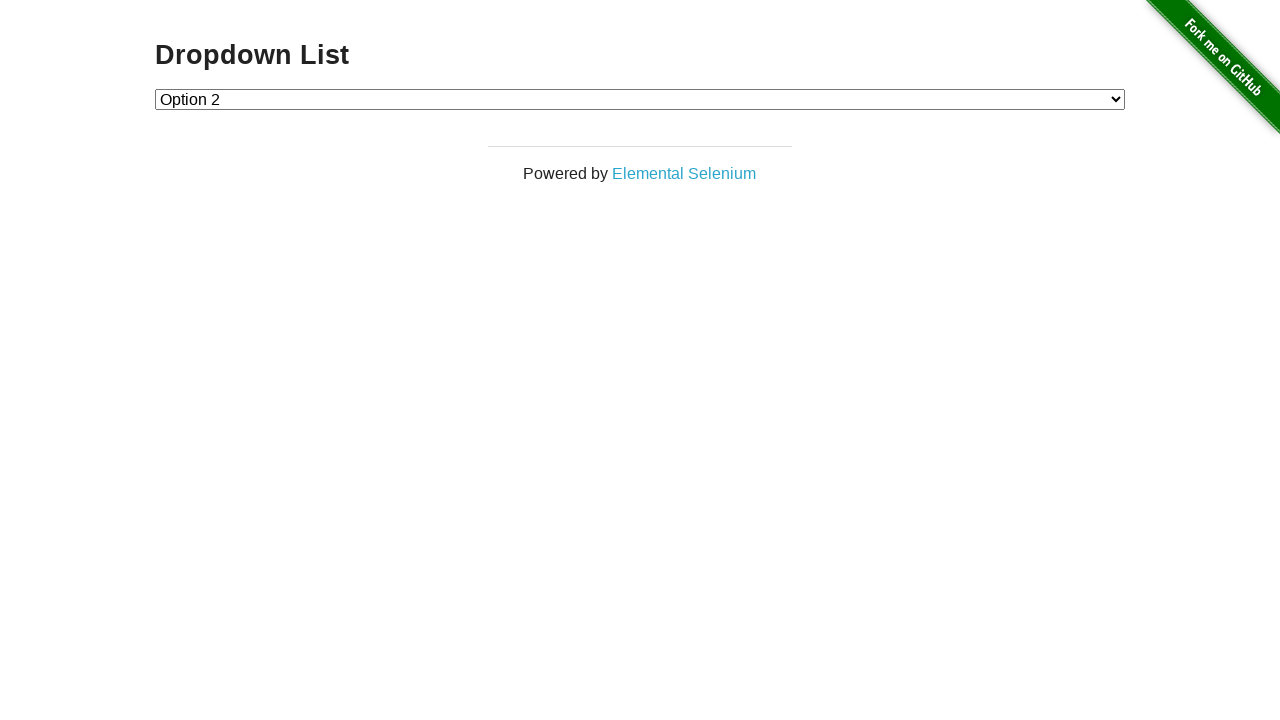

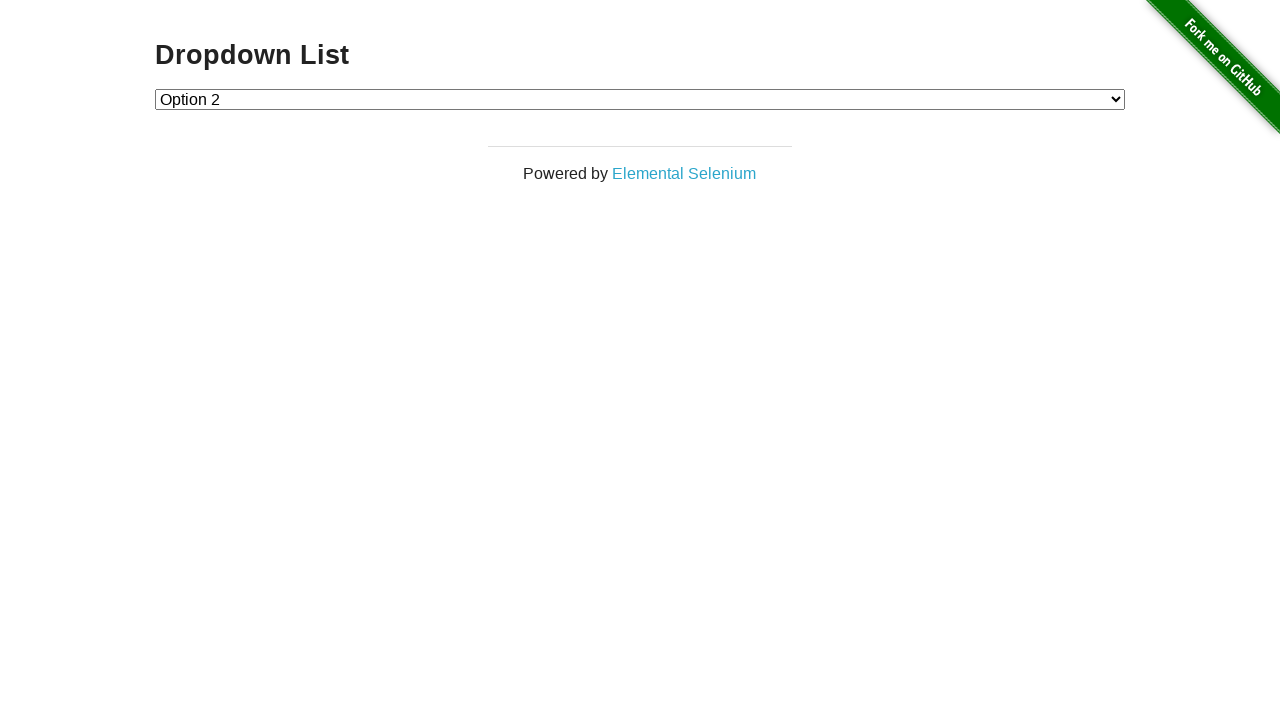